Launches the Mamaearth website homepage and verifies the page loads successfully

Starting URL: https://mamaearth.in/

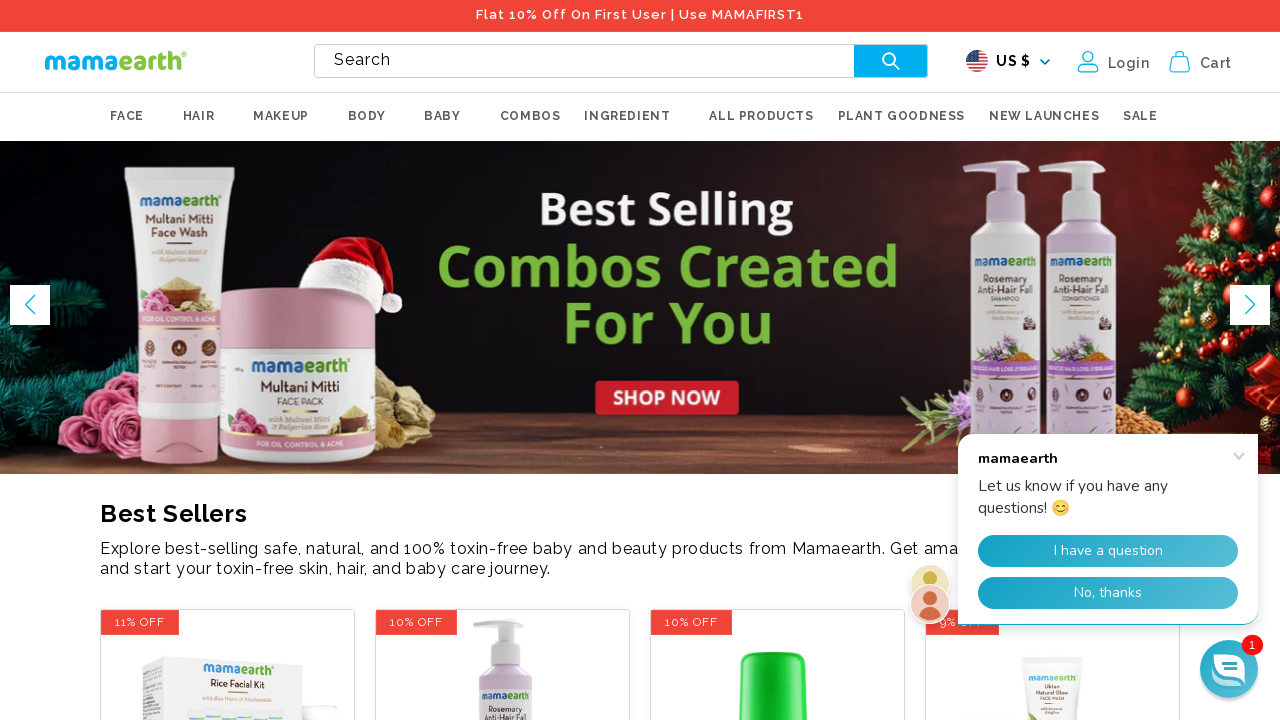

Waited for page DOM content to fully load
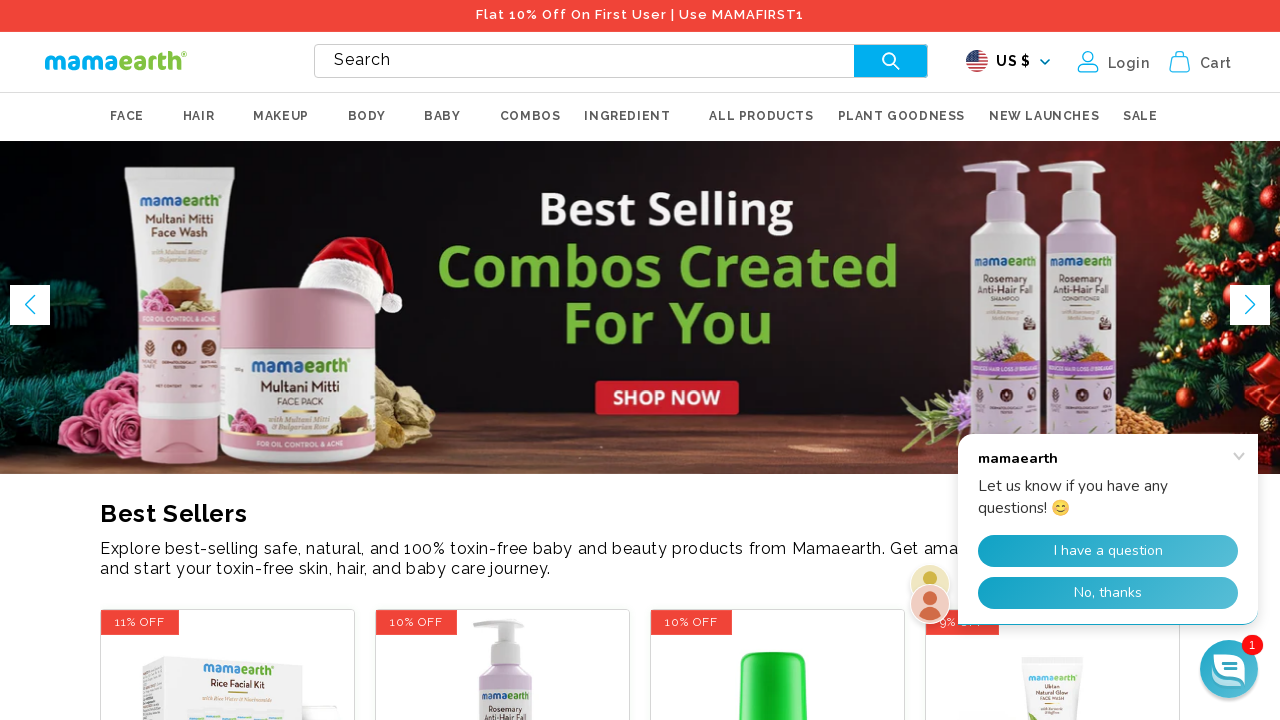

Verified Mamaearth homepage body element is present
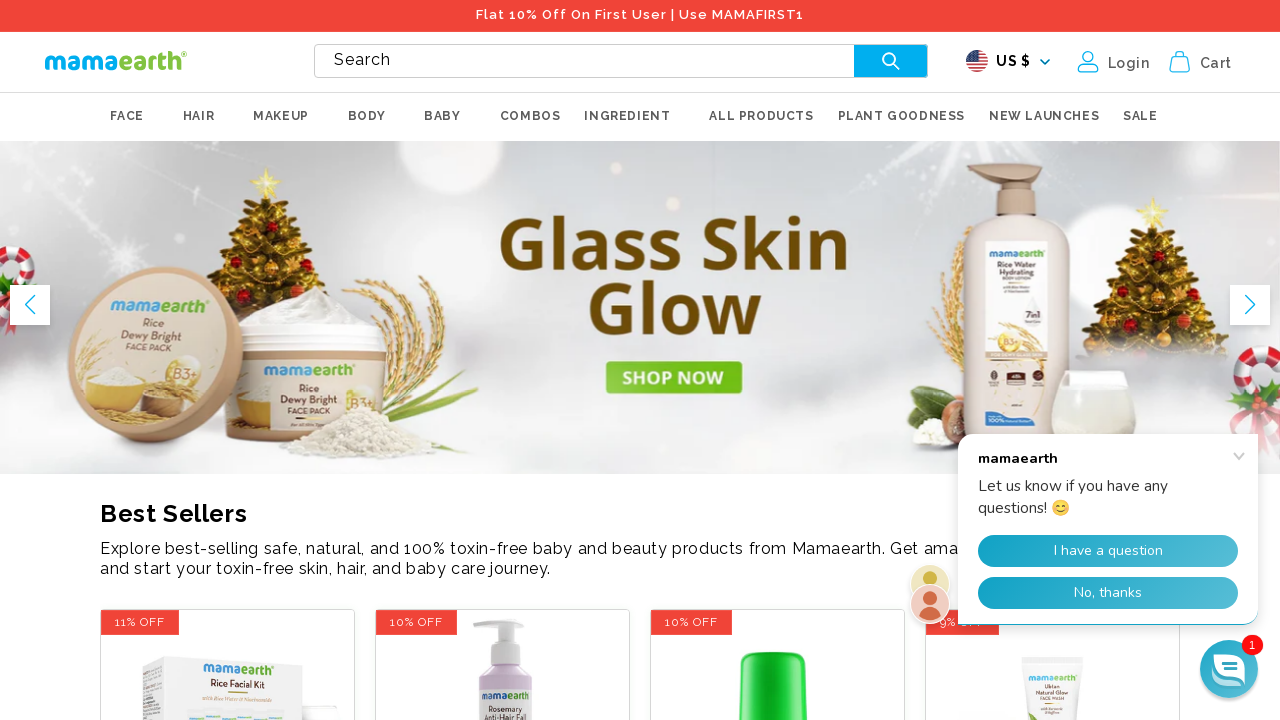

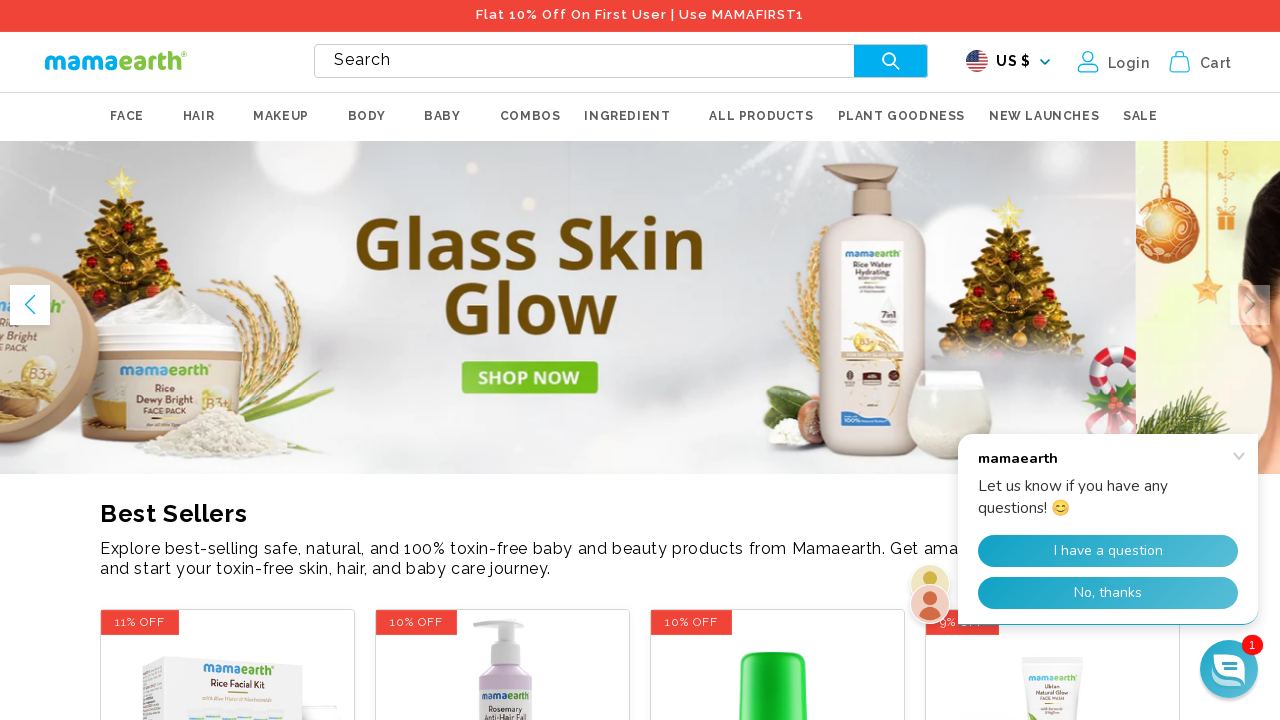